Tests alert dialog handling by navigating to the Cancel tab and dismissing a confirmation alert

Starting URL: http://demo.automationtesting.in/Alerts.html

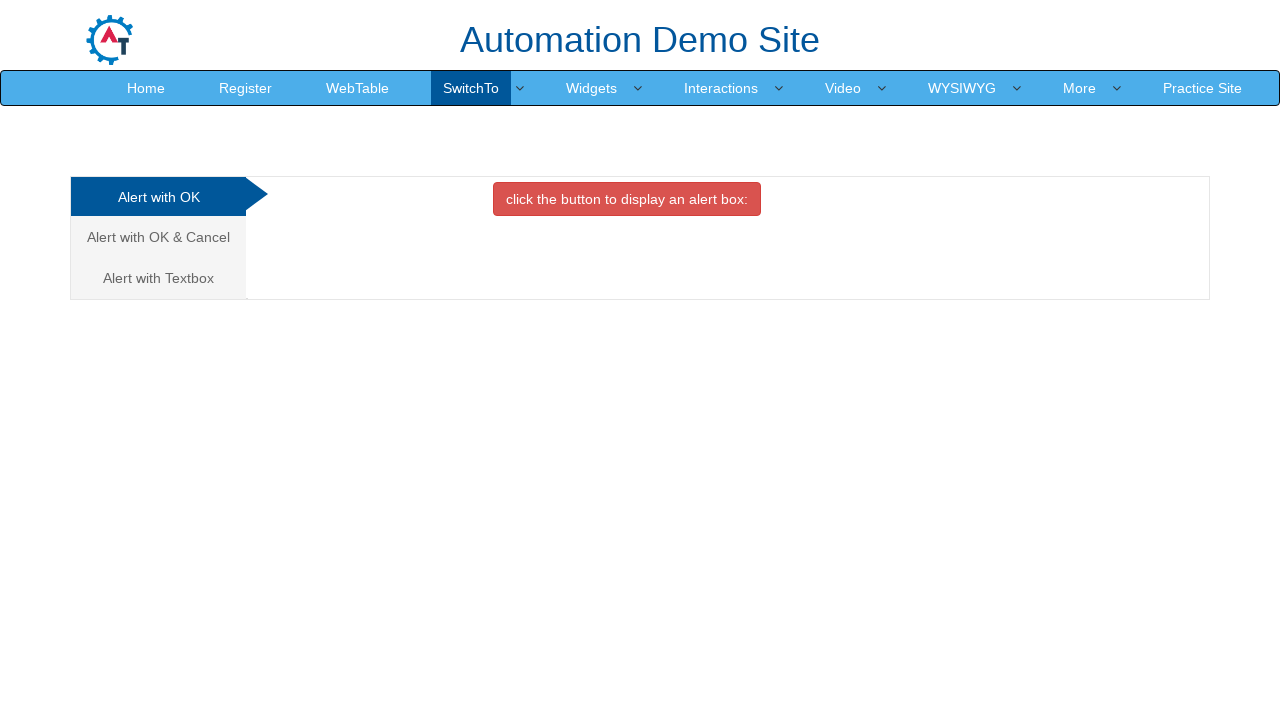

Clicked on Cancel tab to switch to alerts with OK and Cancel buttons at (158, 237) on xpath=//a[@href='#CancelTab']
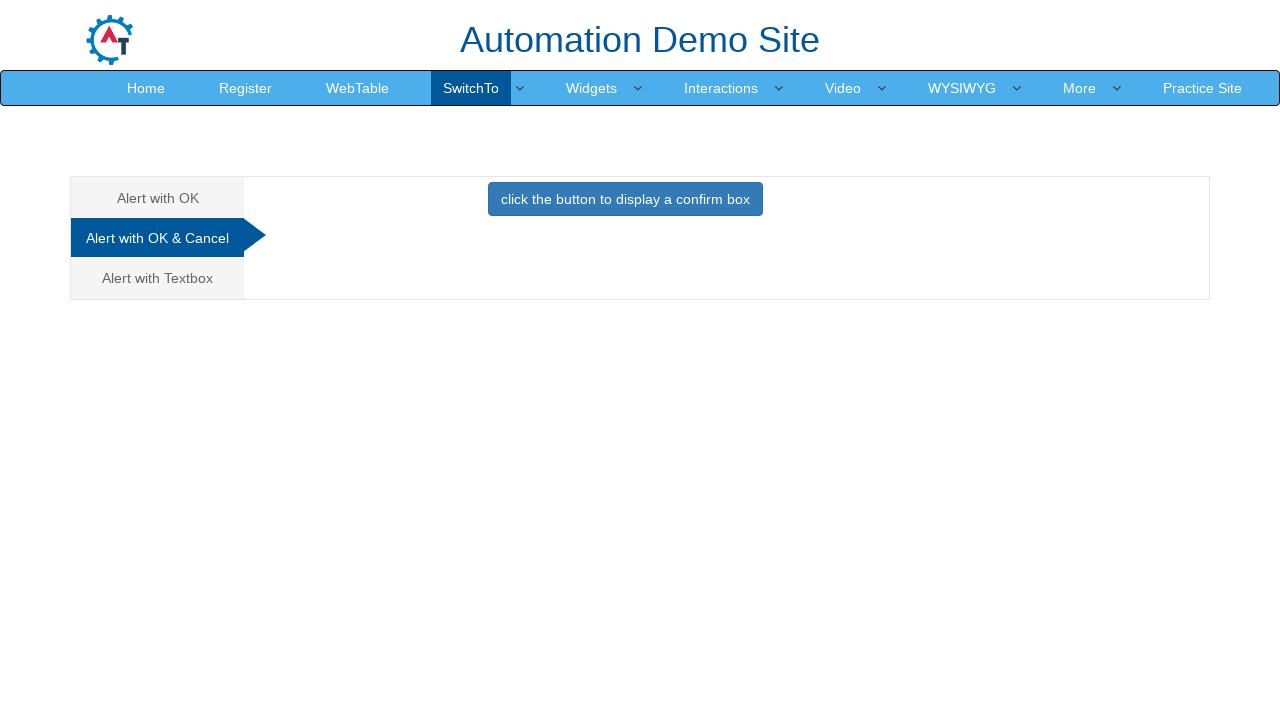

Clicked button to trigger confirmation alert at (625, 199) on xpath=//button[@onclick='confirmbox()']
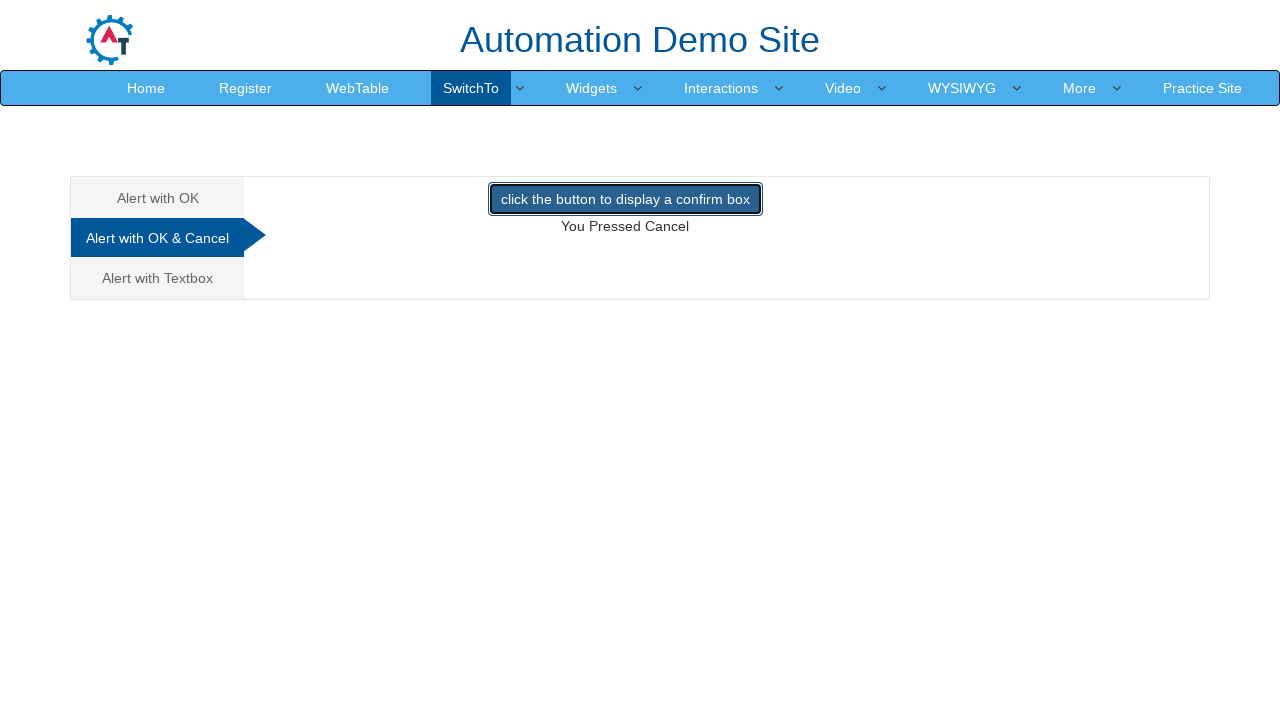

Set up dialog handler to dismiss alerts
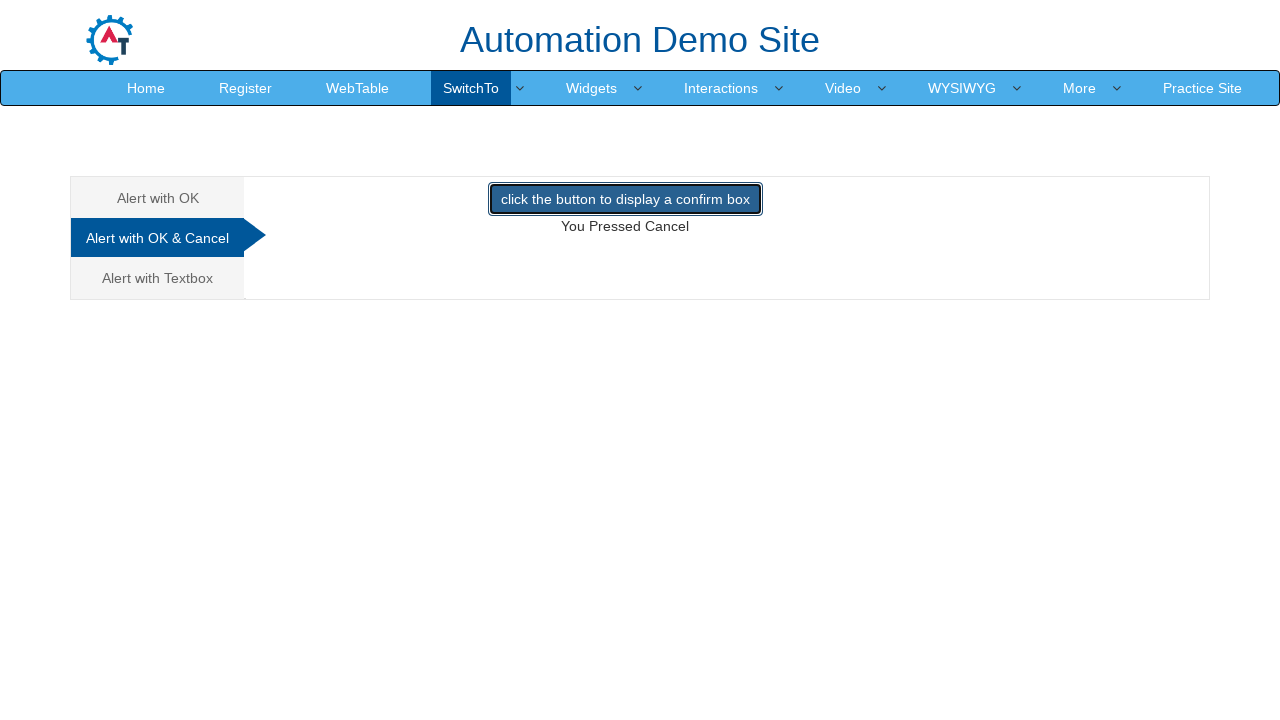

Clicked button again to trigger confirmation alert with dismiss handler active at (625, 199) on xpath=//button[@onclick='confirmbox()']
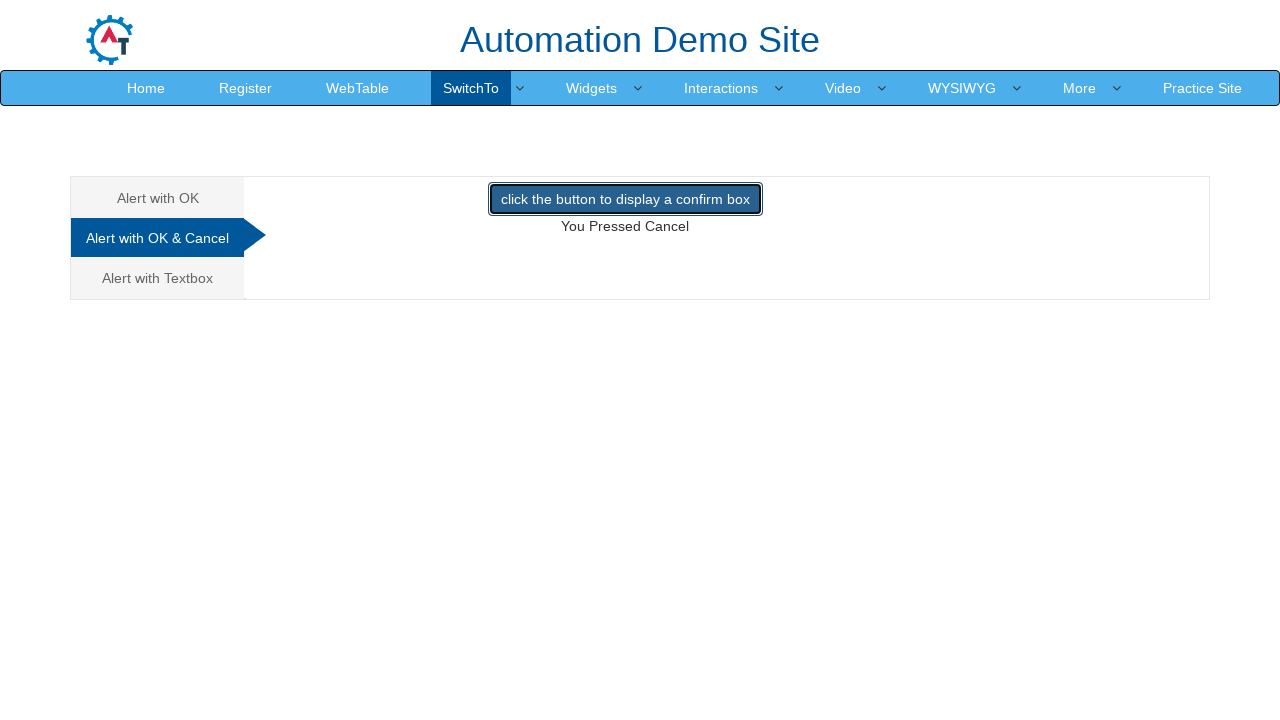

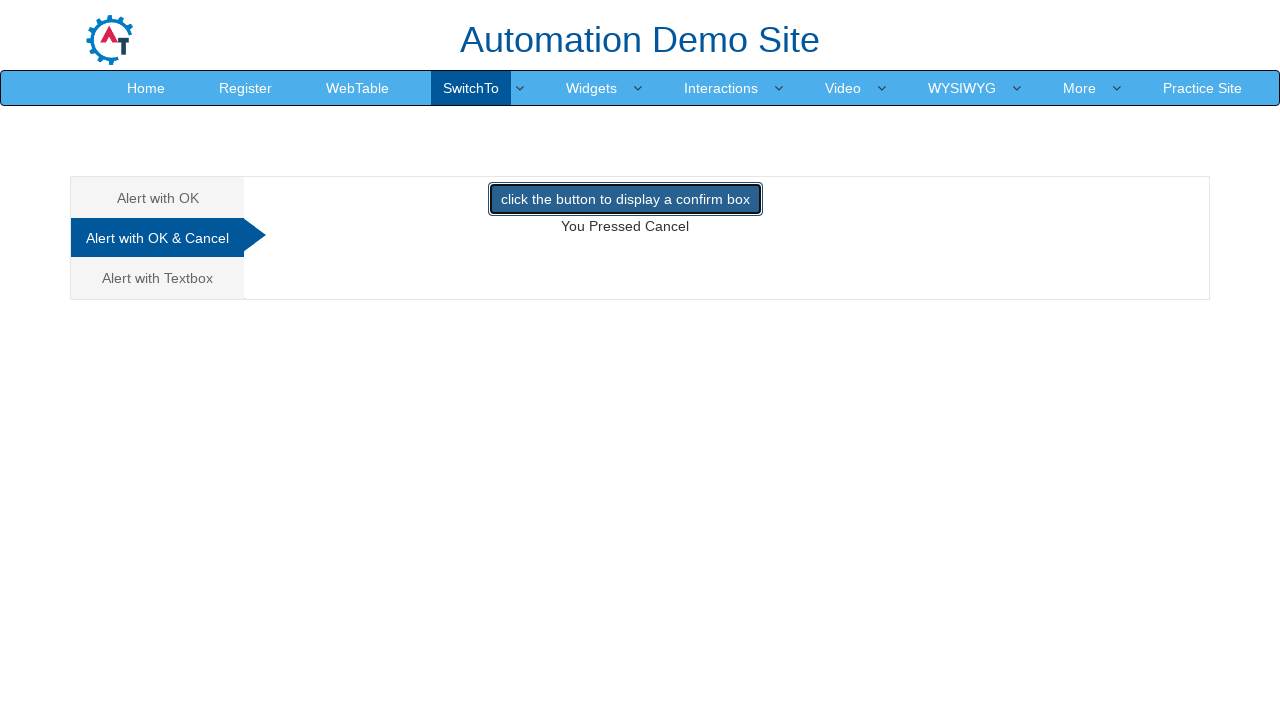